Tests successful user registration by filling all required fields with valid values and verifying the confirmation message

Starting URL: https://www.sharelane.com/cgi-bin/register.py

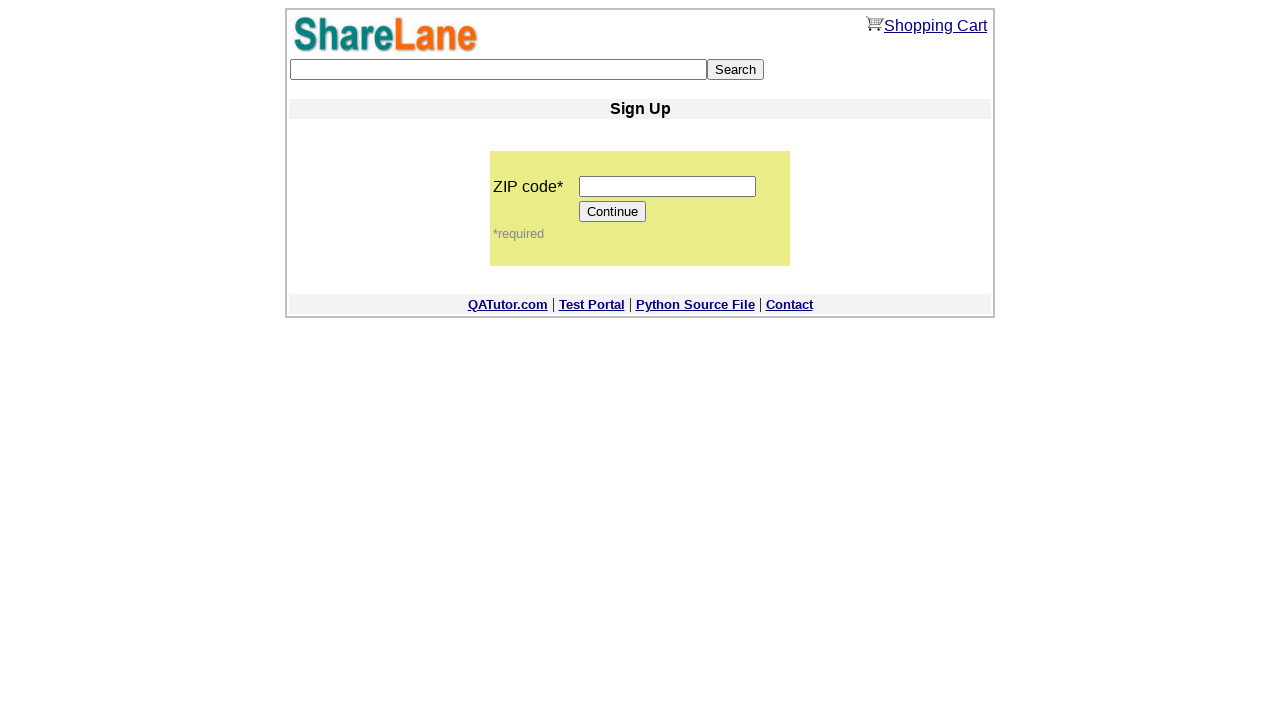

Filled zip code field with '12345' on input[name='zip_code']
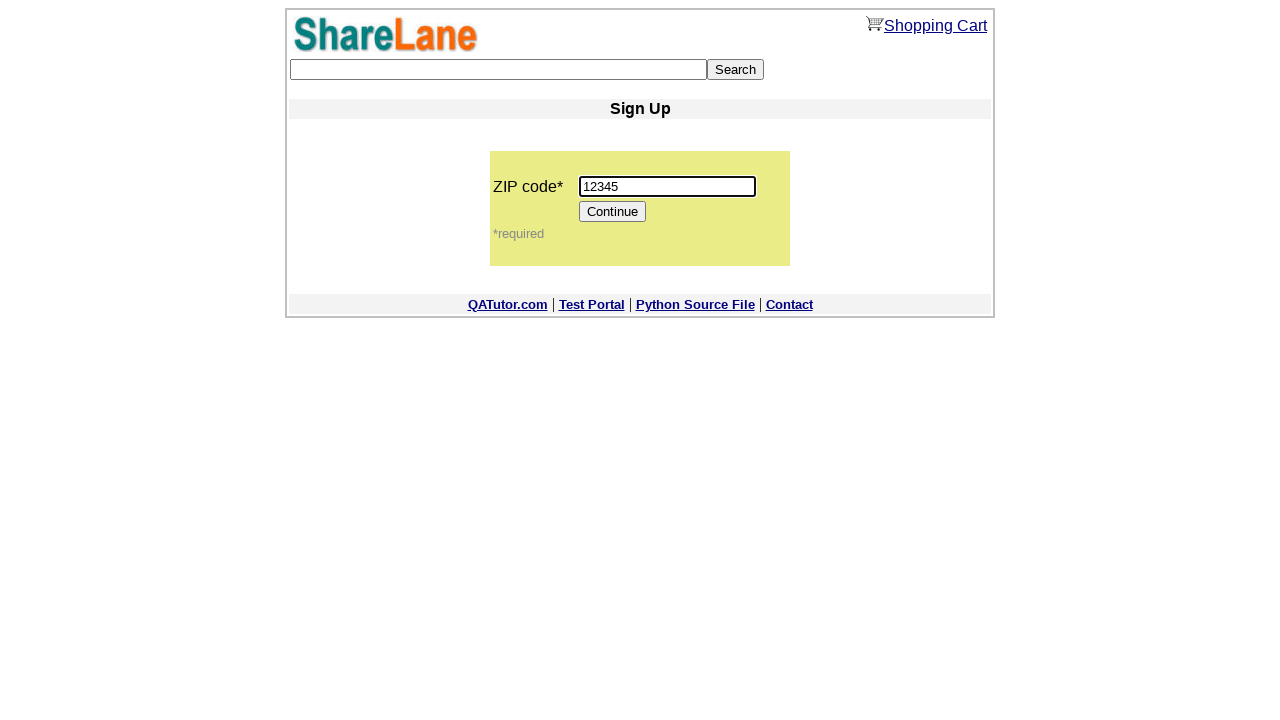

Clicked Continue button to proceed to registration form at (613, 212) on input[value='Continue']
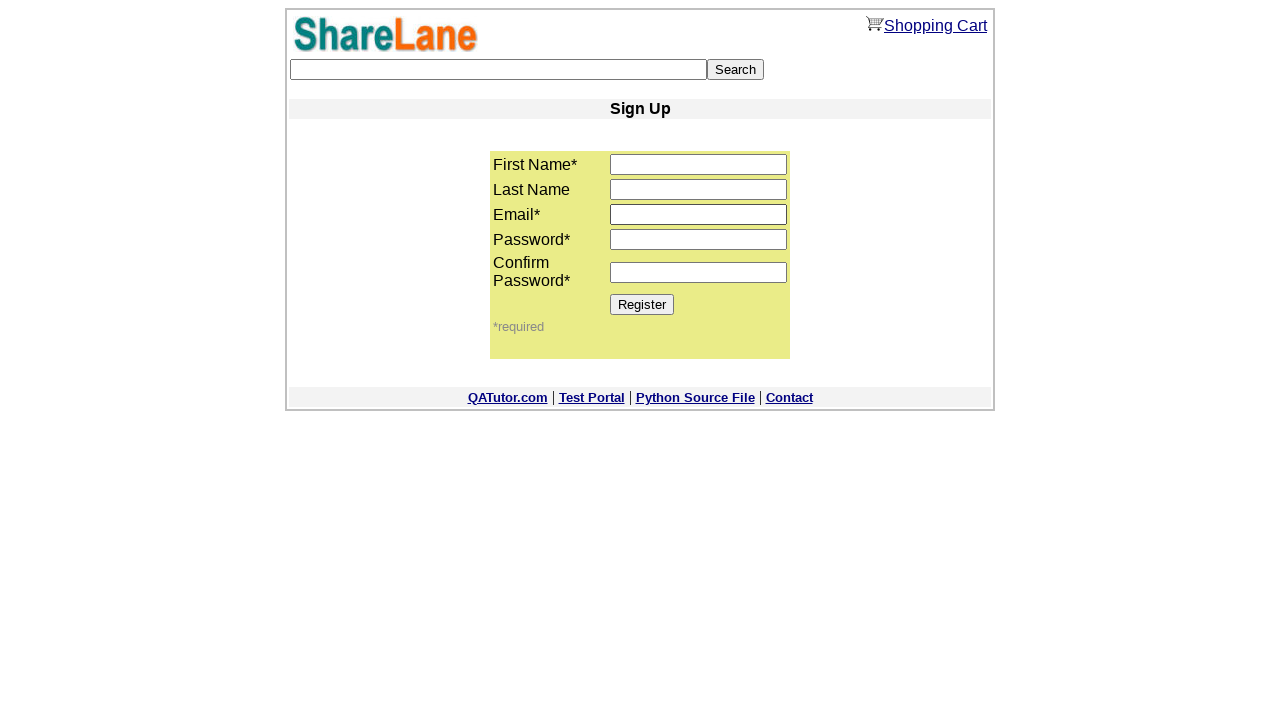

Filled first name field with 'Pavel' on input[name='first_name']
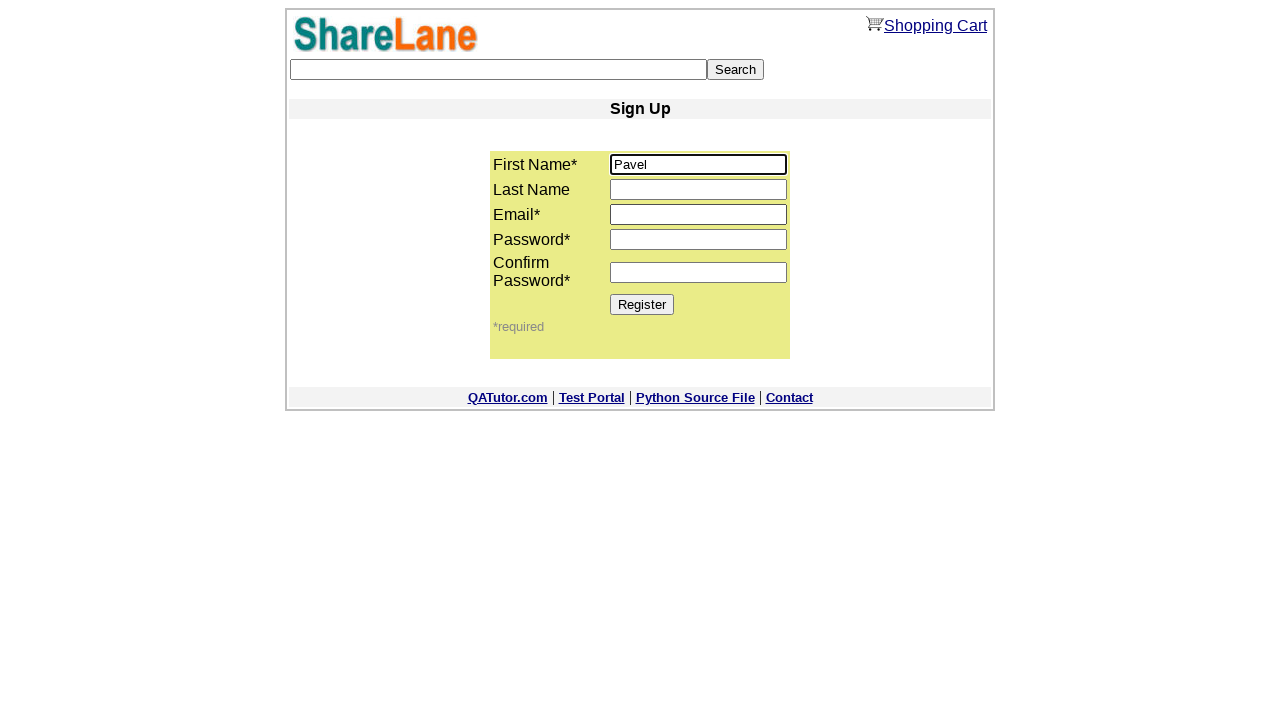

Filled email field with 'testuser789@mail.com' on input[name='email']
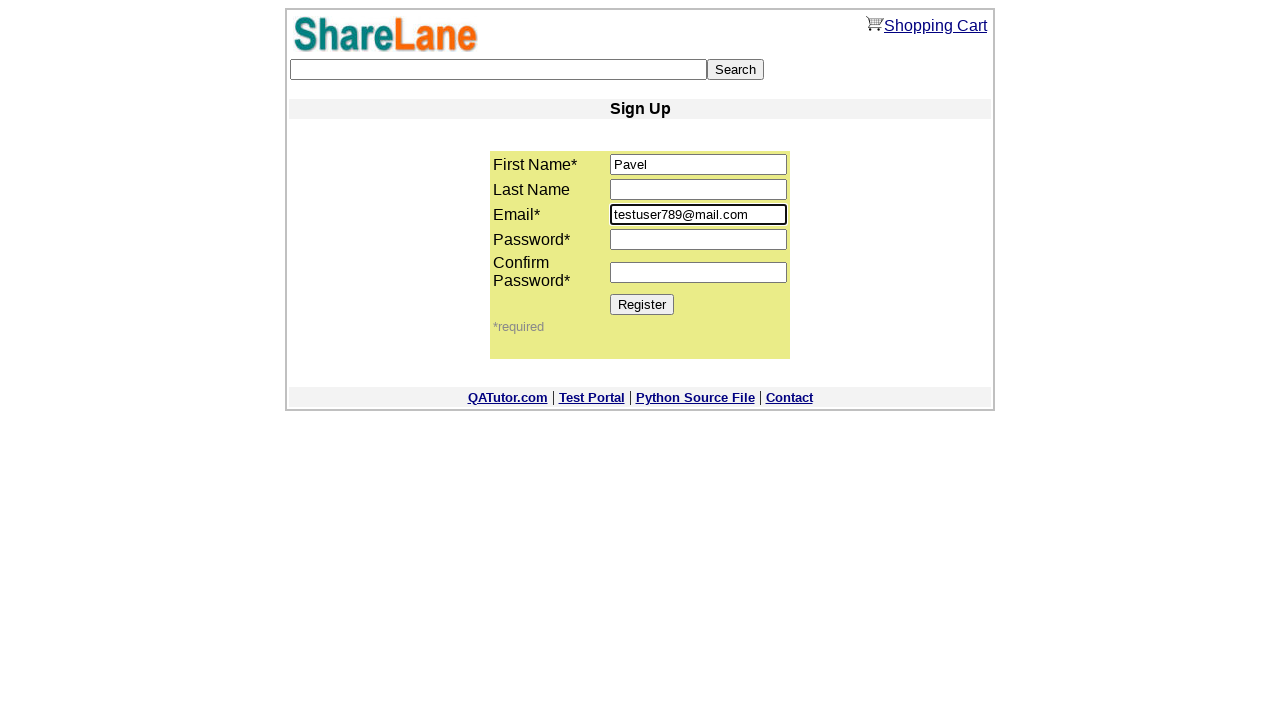

Filled password field with '111111' on input[name='password1']
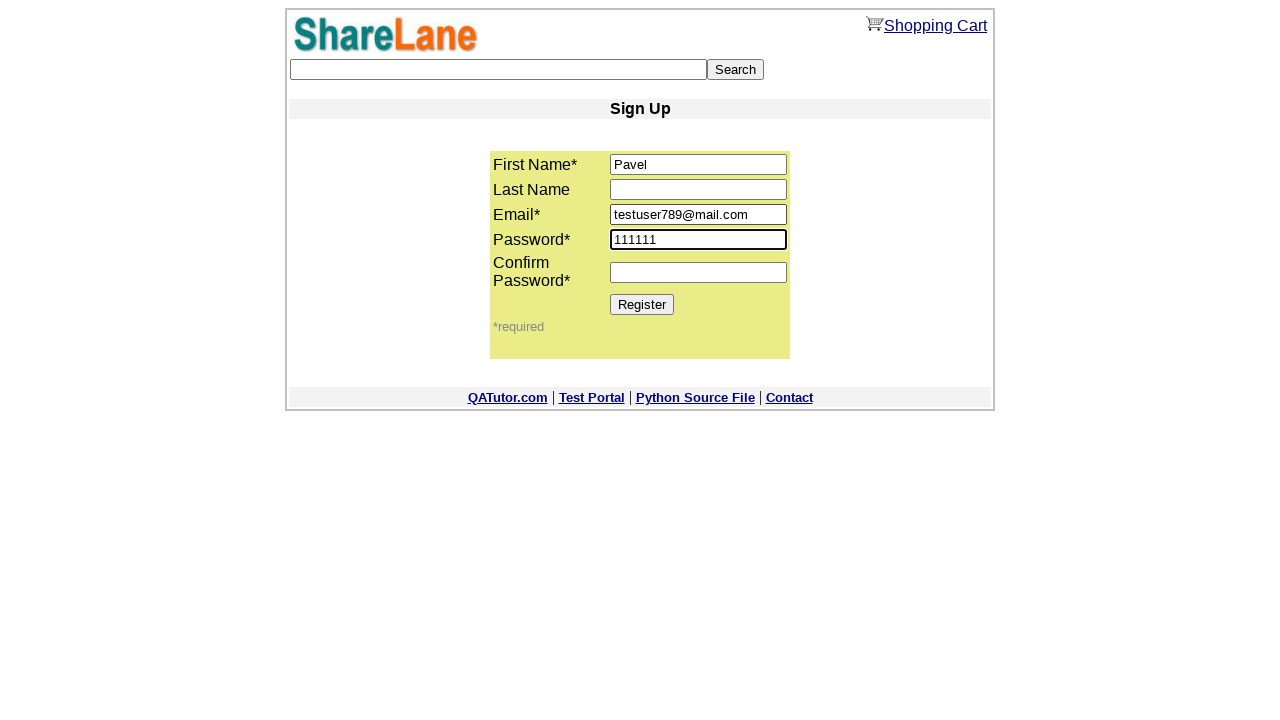

Filled password confirmation field with '111111' on input[name='password2']
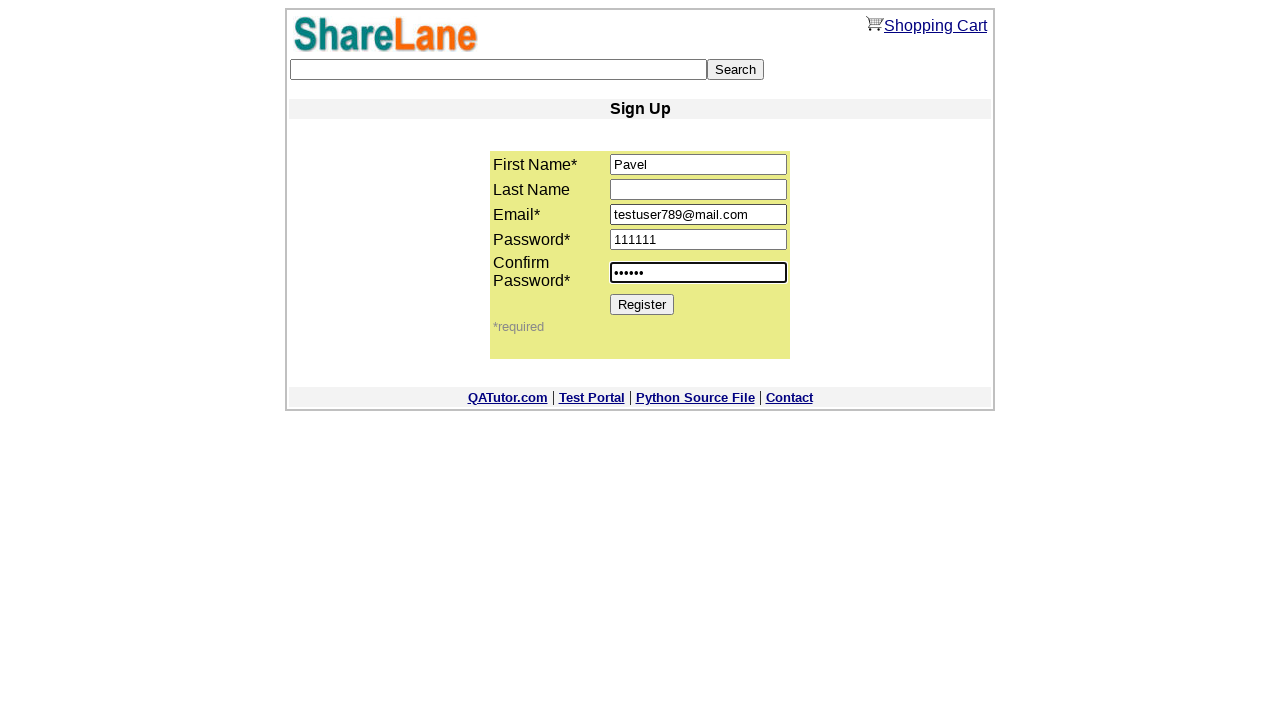

Clicked Register button to submit registration form at (642, 304) on input[value='Register']
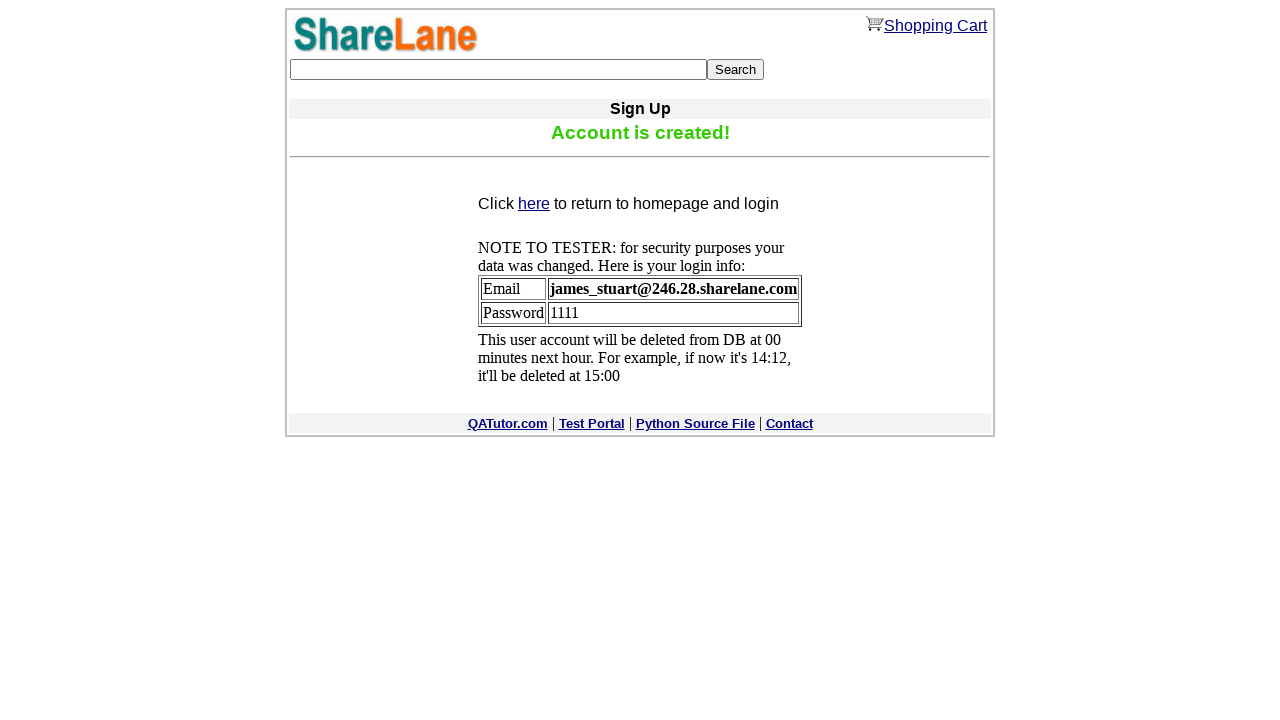

Confirmation message appeared - registration successful
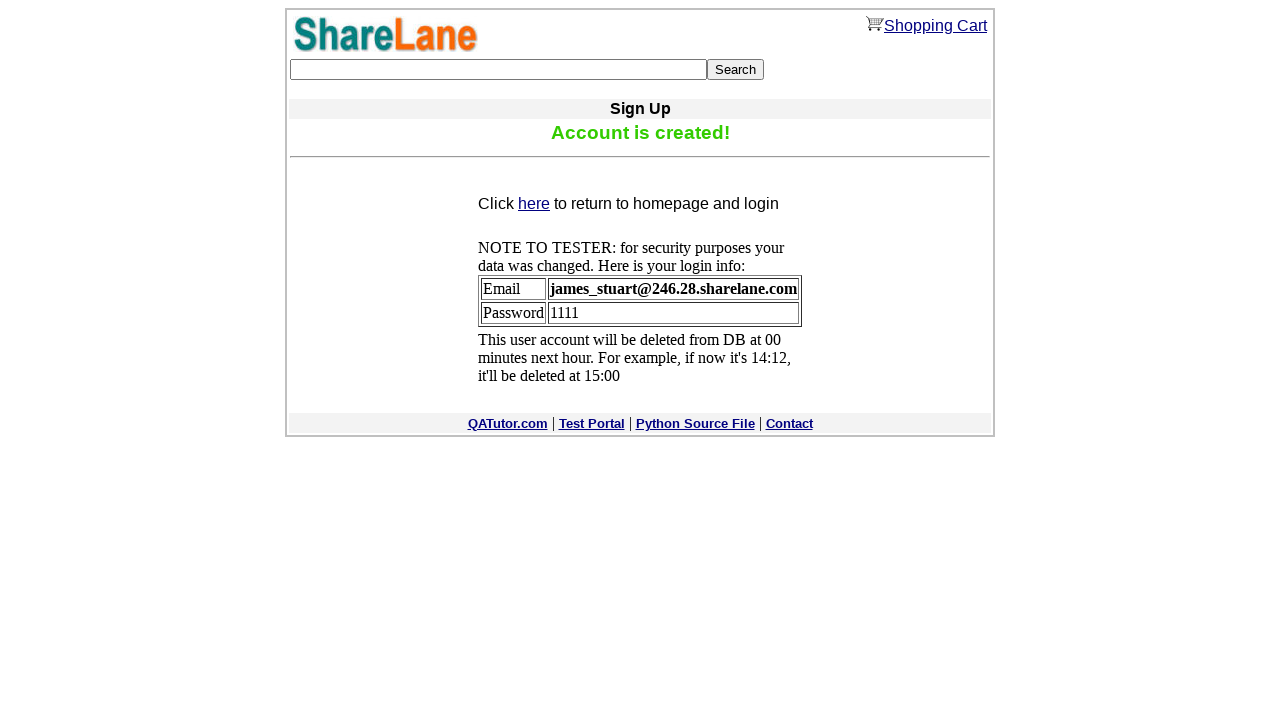

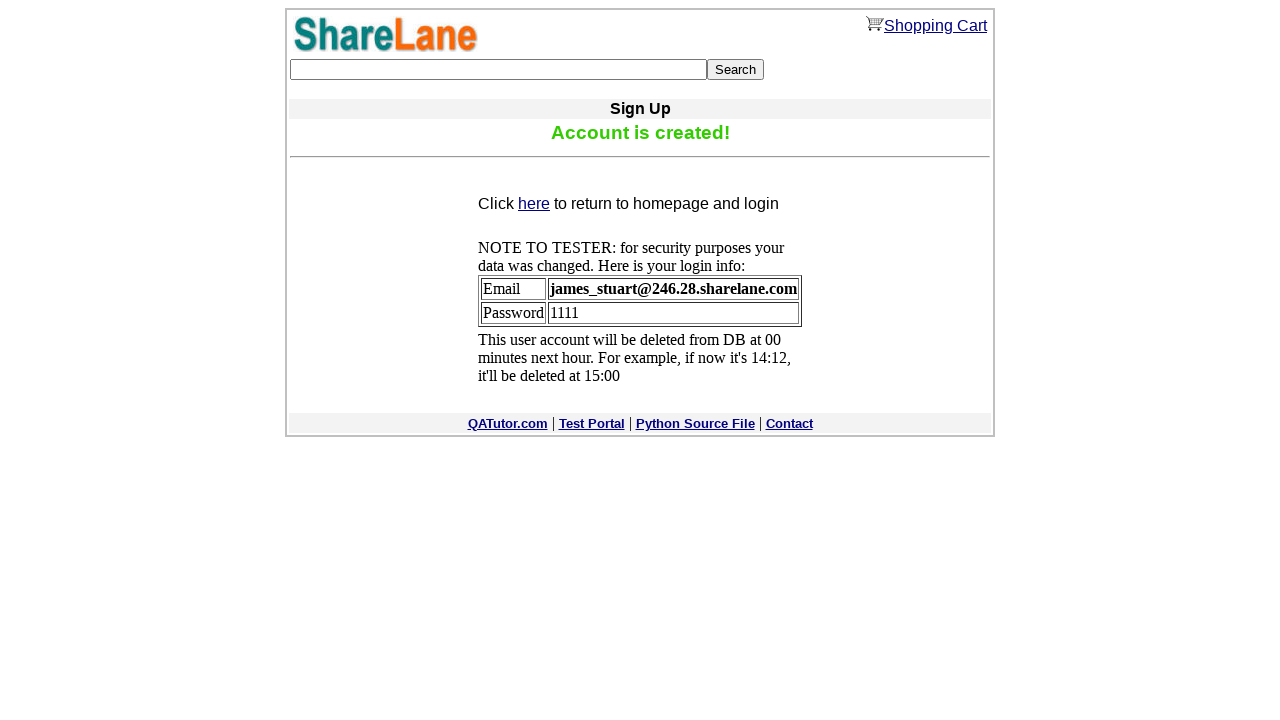